Tests date picker functionality by clicking on the date input field to open a calendar and selecting the 15th day of the displayed month

Starting URL: http://seleniumpractise.blogspot.in/2016/08/how-to-handle-calendar-in-selenium.html

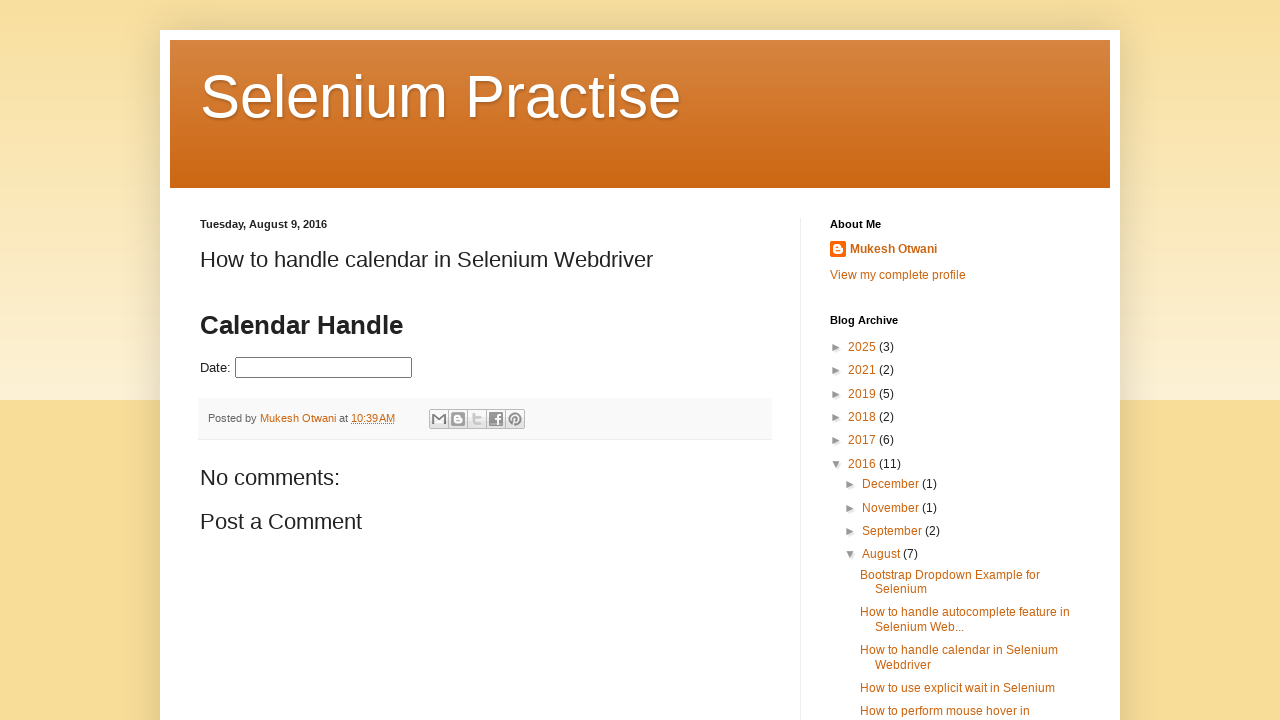

Clicked on date picker input field to open calendar at (324, 368) on #datepicker
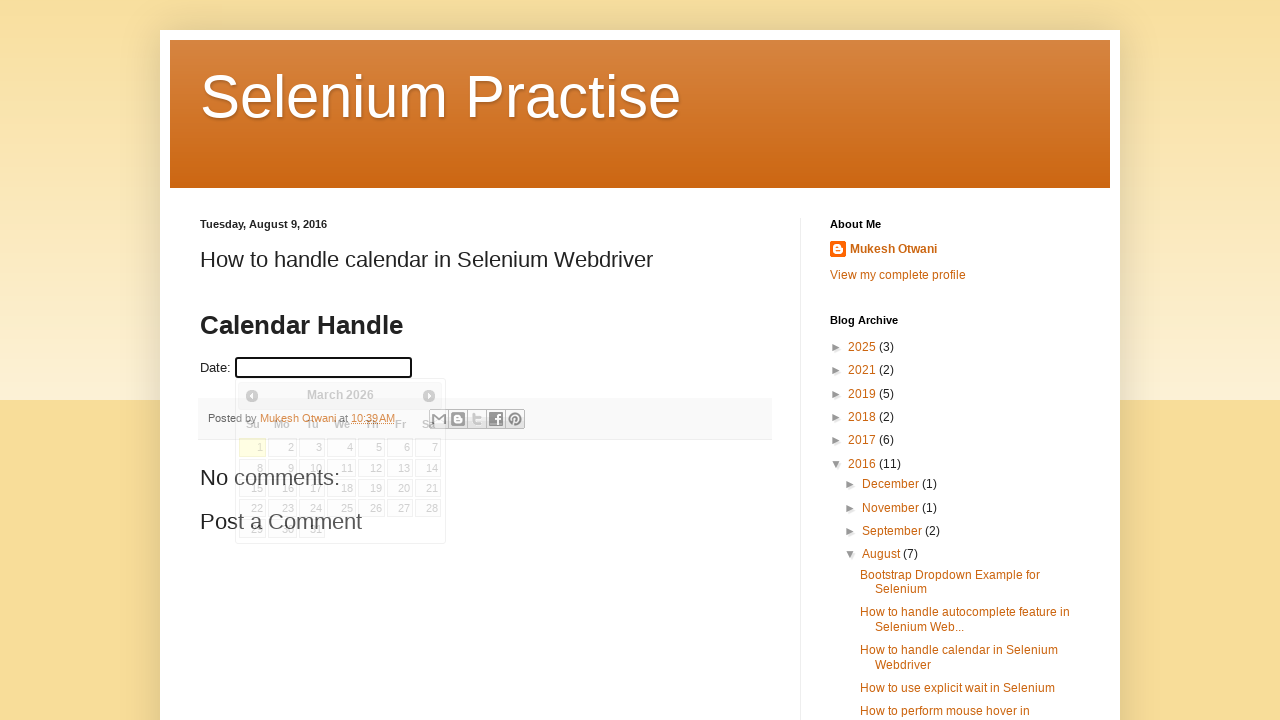

Calendar widget appeared
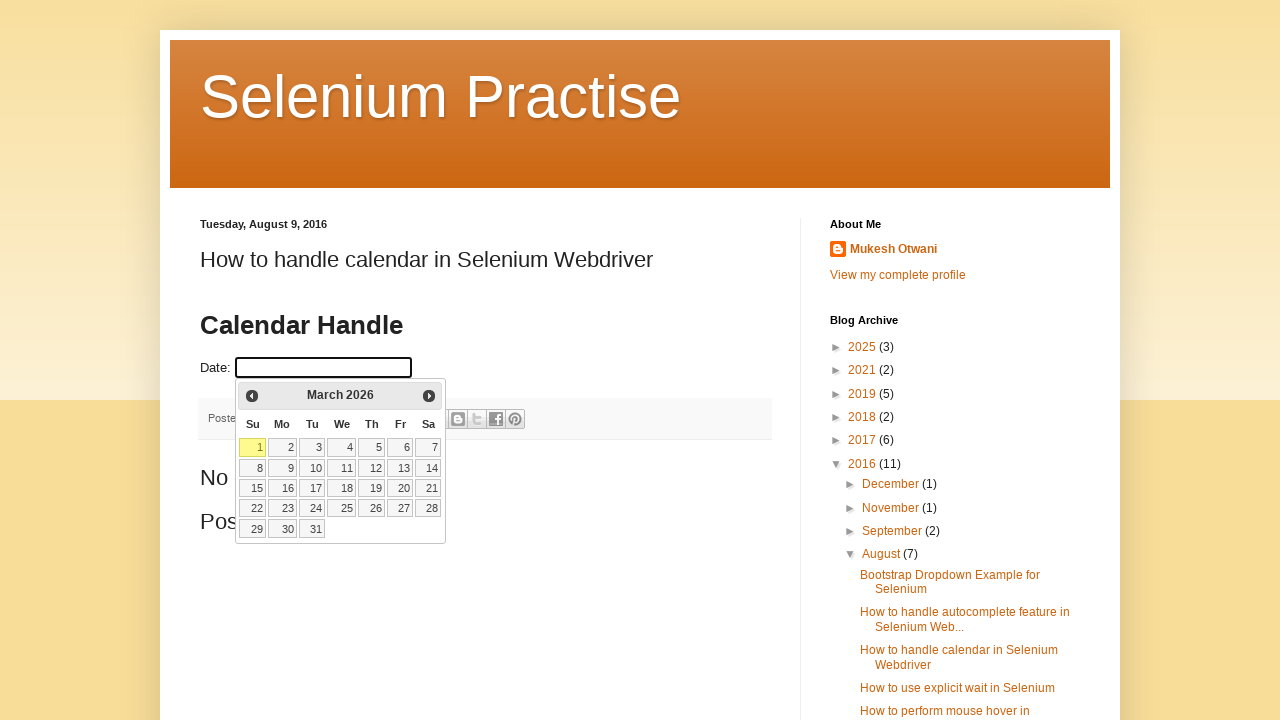

Selected the 15th day from the calendar at (253, 488) on table.ui-datepicker-calendar a:text('15')
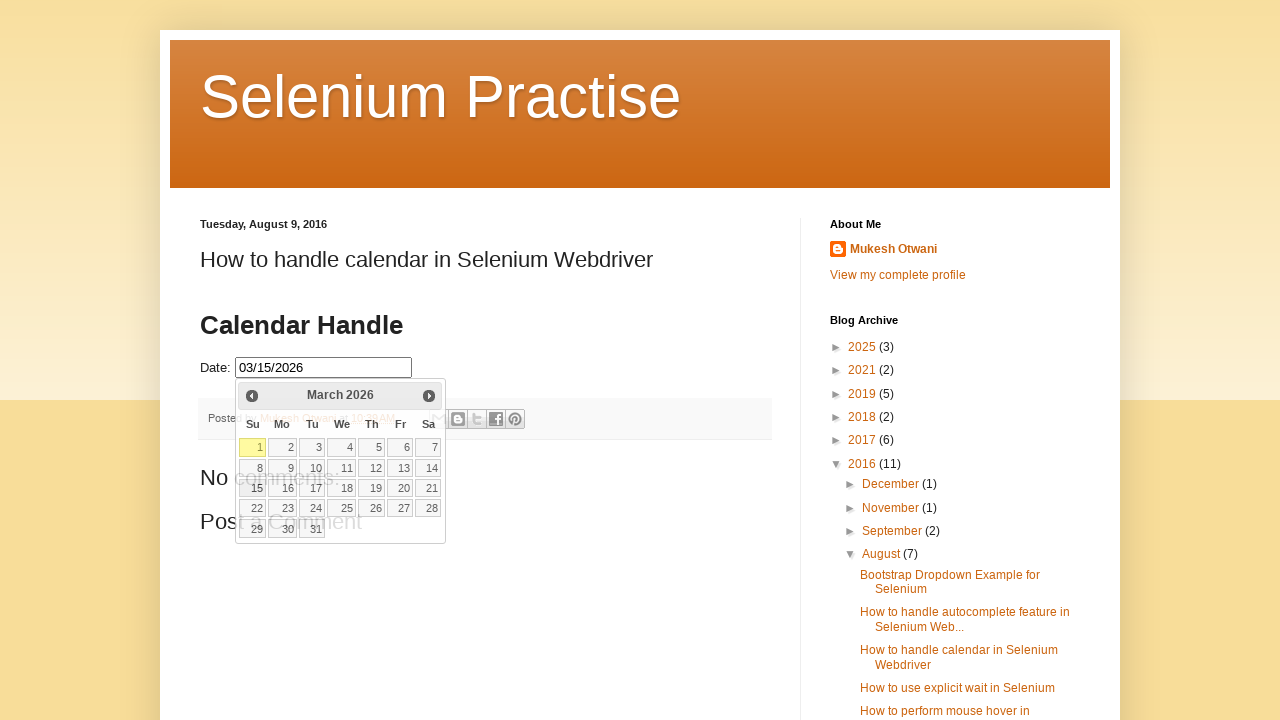

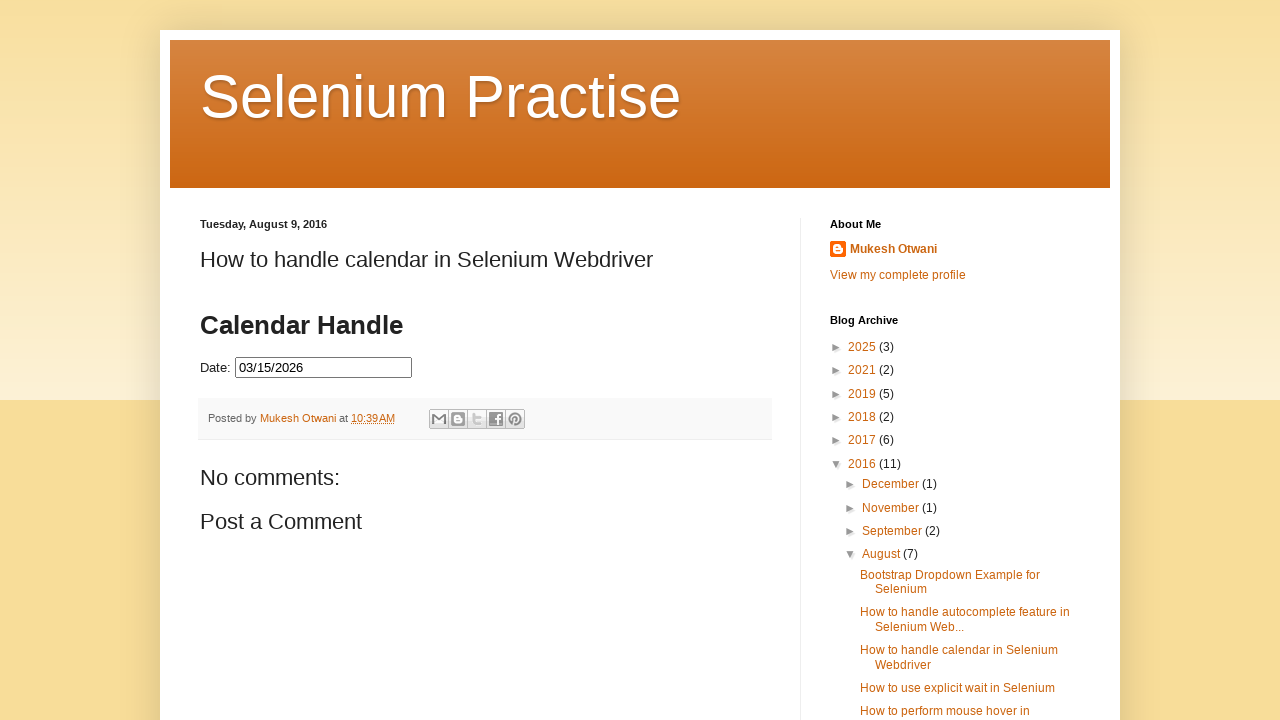